Navigates to a web table practice page and verifies that the table's fourth row is accessible and displayed

Starting URL: https://www.tutorialspoint.com/selenium/practice/webtables.php

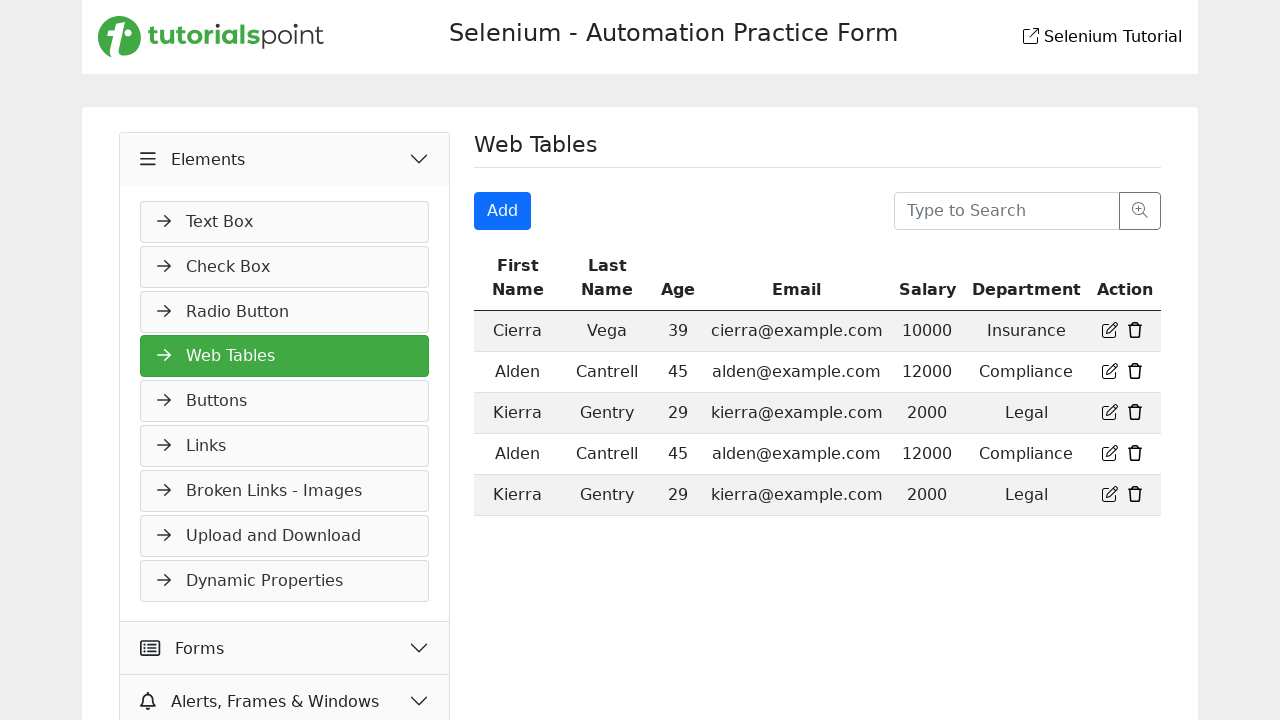

Navigated to web table practice page
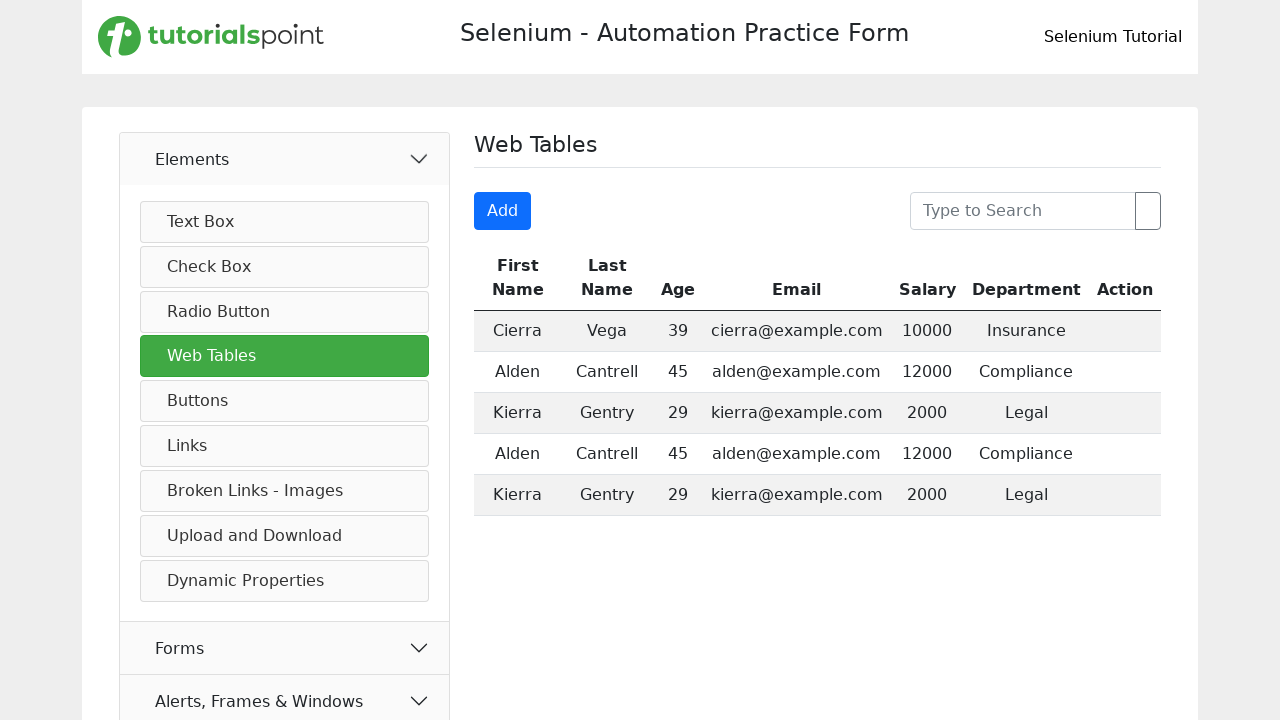

Waited for table to load and fourth row to be present
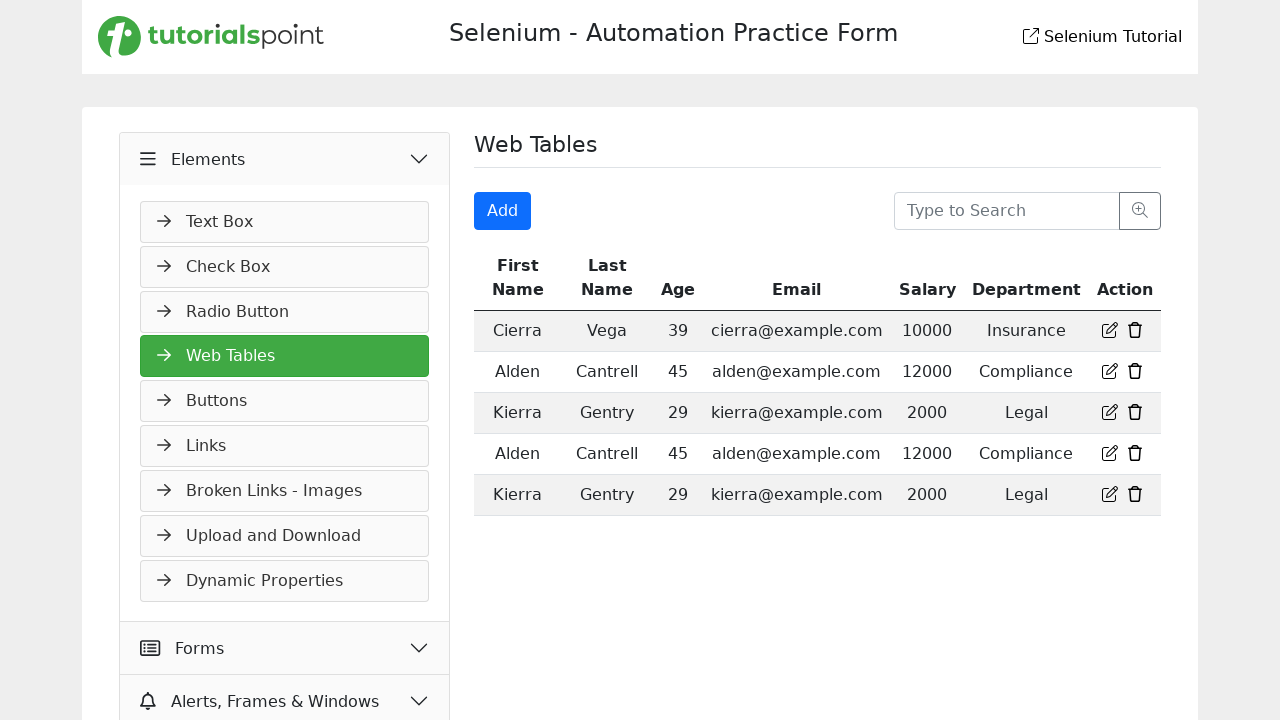

Located the fourth row in the web table
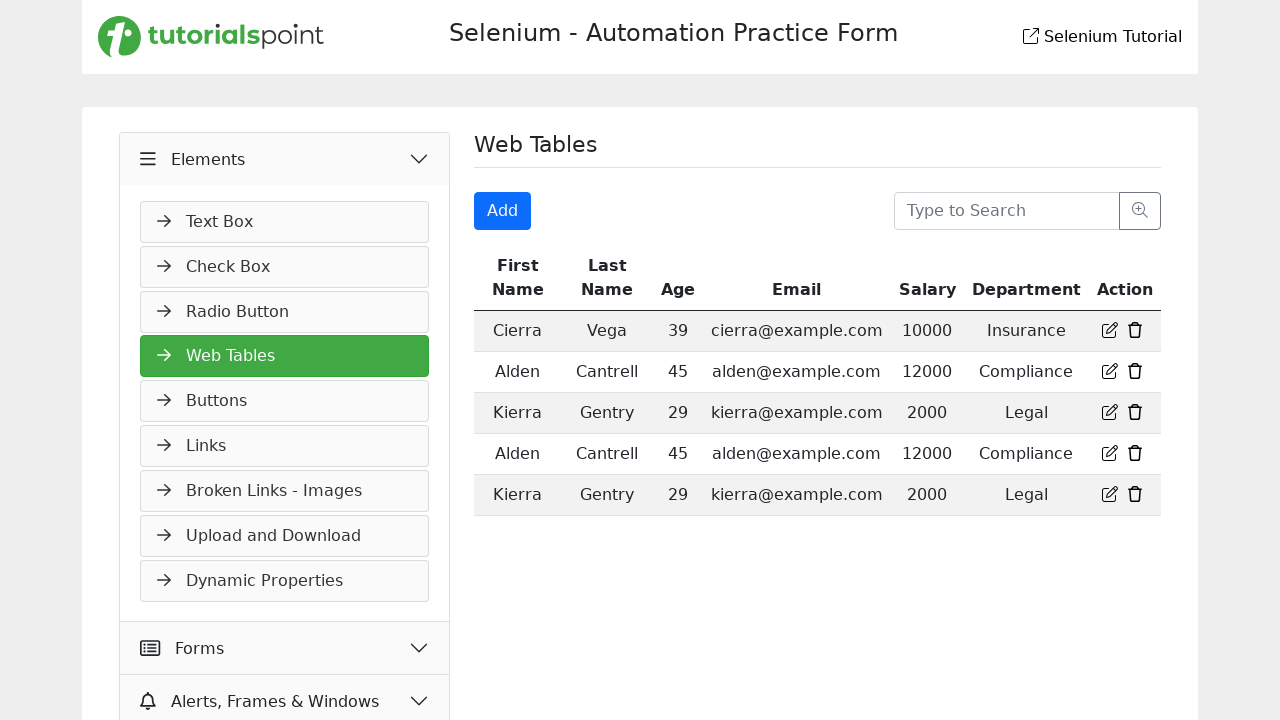

Verified the fourth row is displayed and accessible
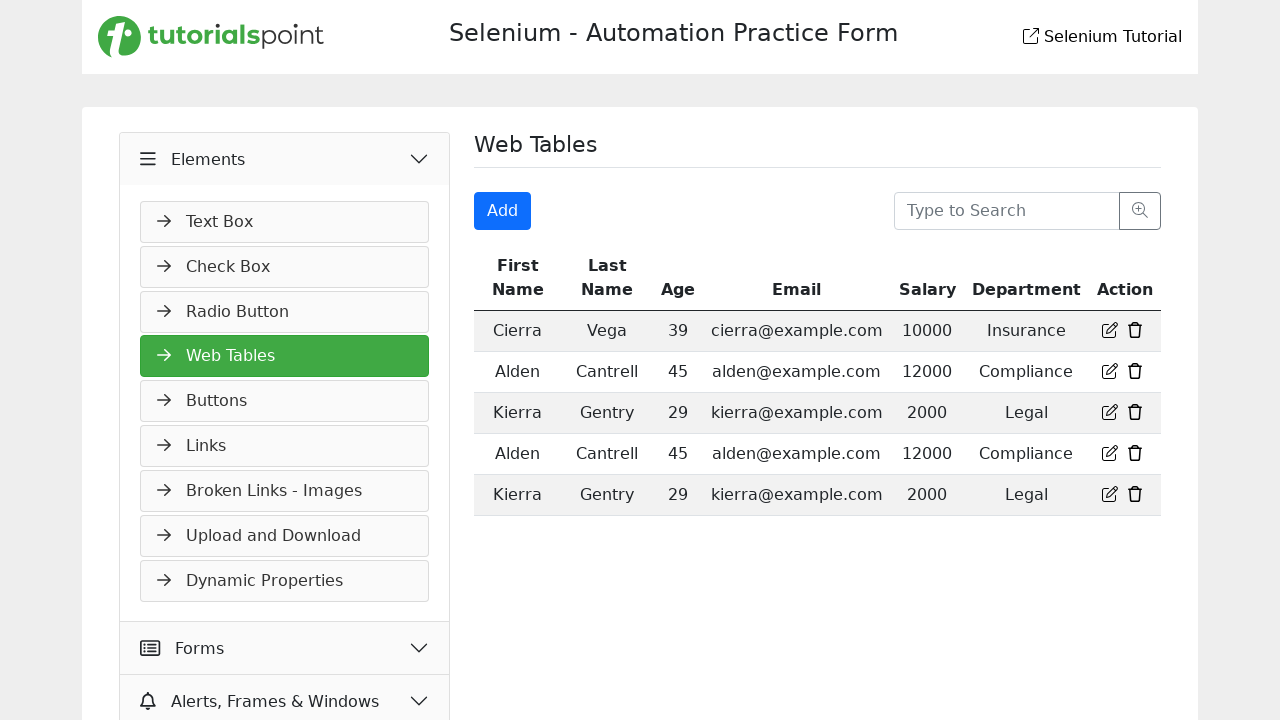

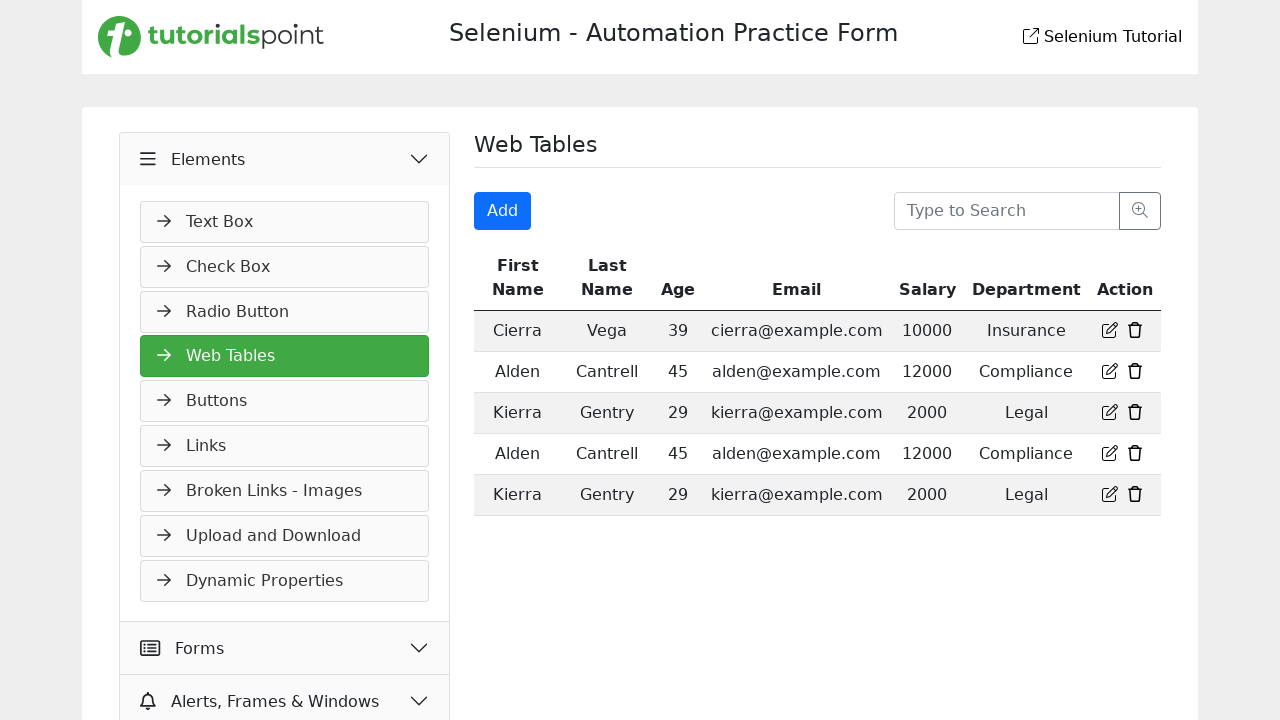